Tests checking multiple checkboxes (BMW, Honda, Benz) on the practice page

Starting URL: https://www.letskodeit.com/practice

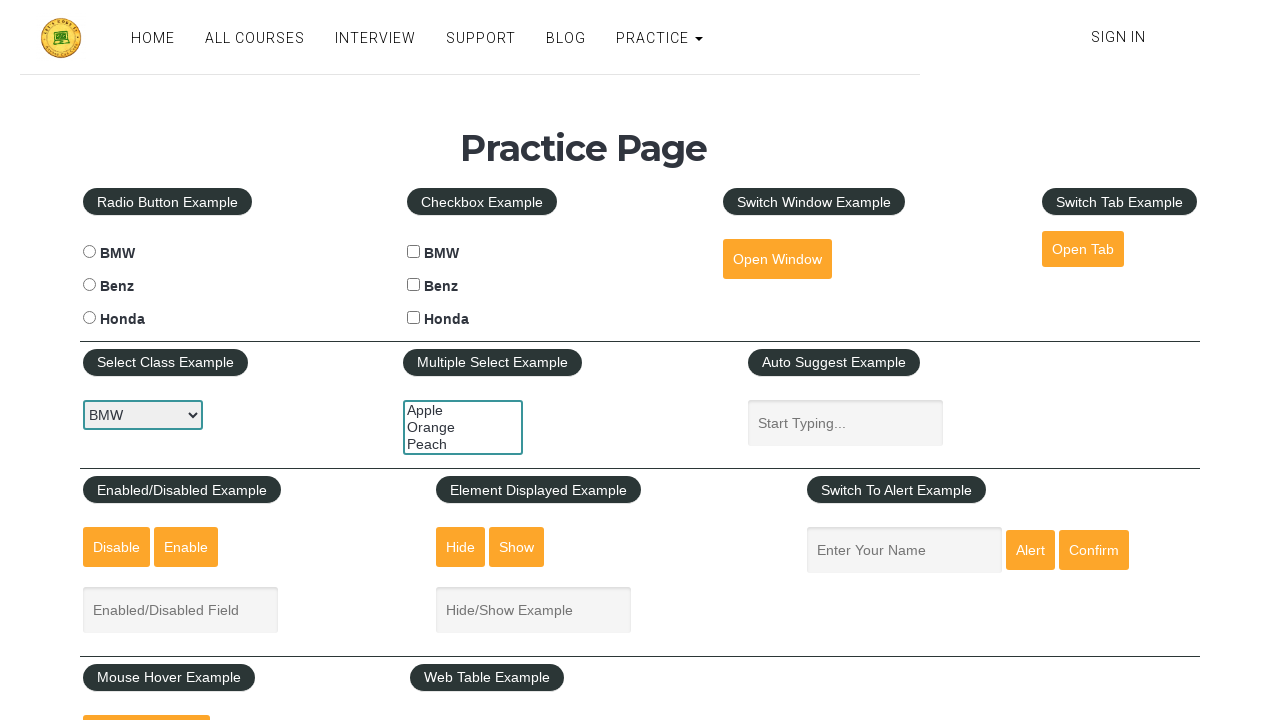

Navigated to practice page
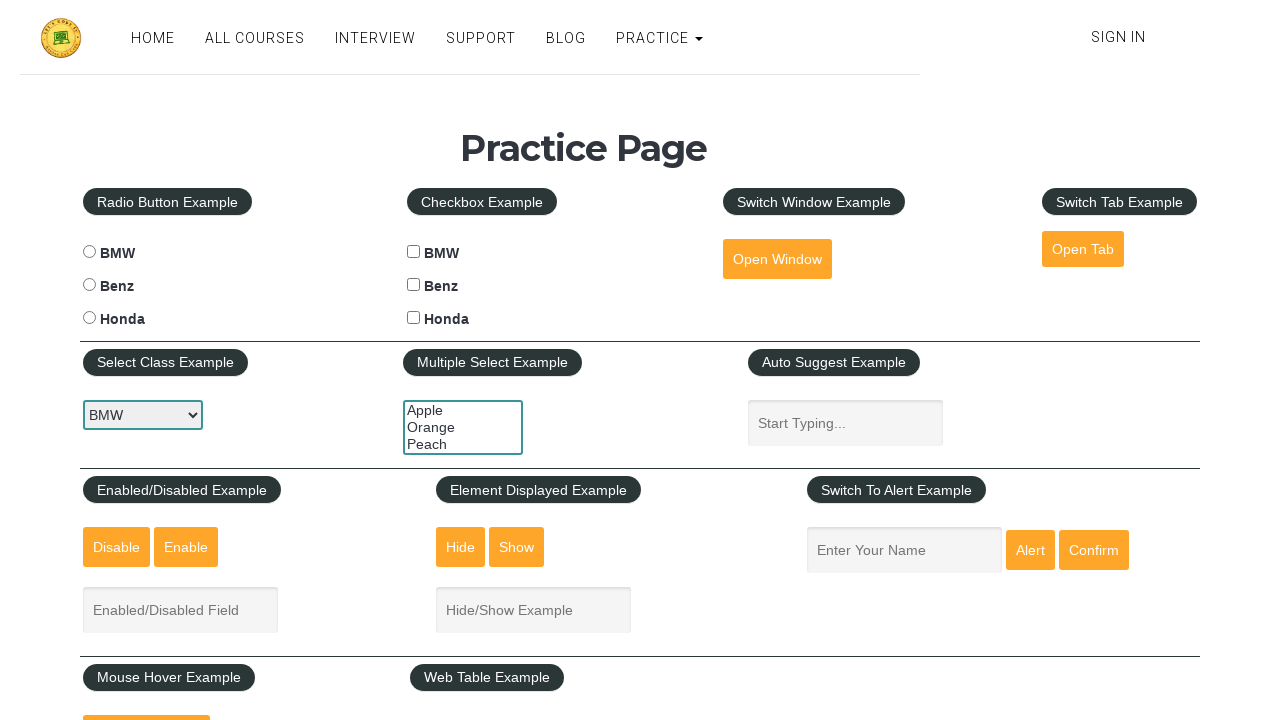

Checked BMW checkbox at (414, 252) on #bmwcheck
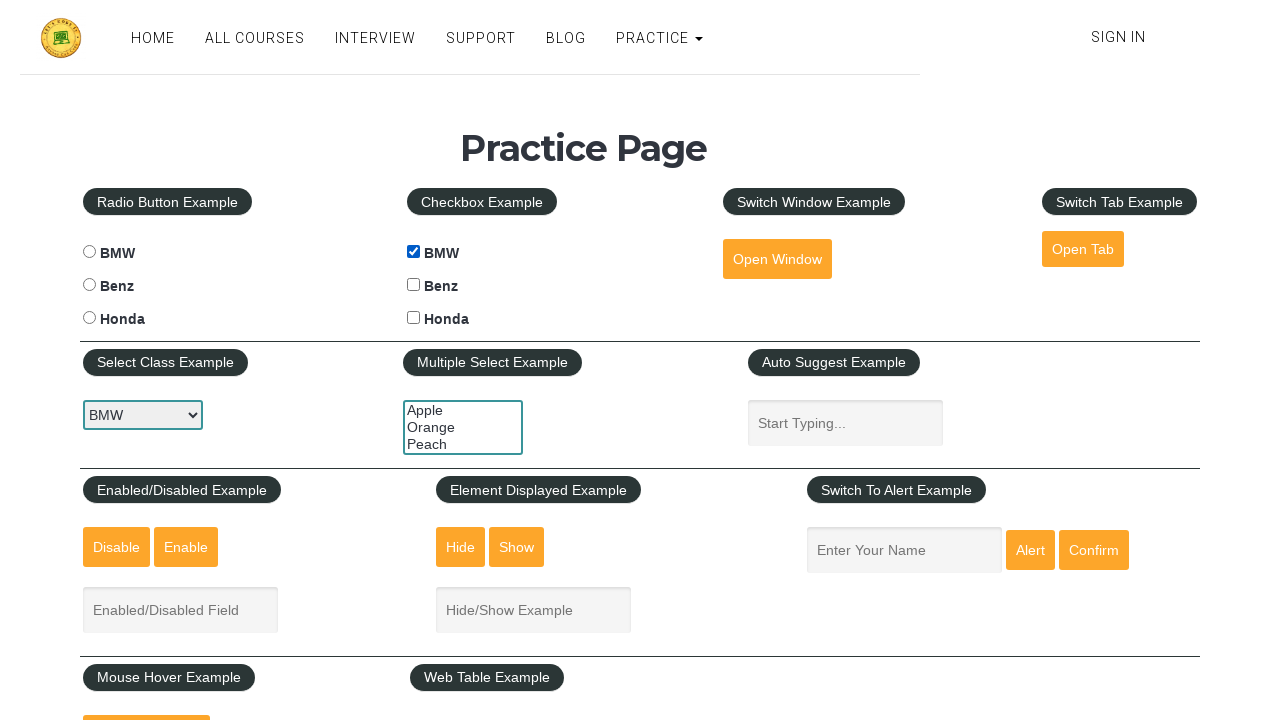

Checked Honda checkbox at (414, 318) on #hondacheck
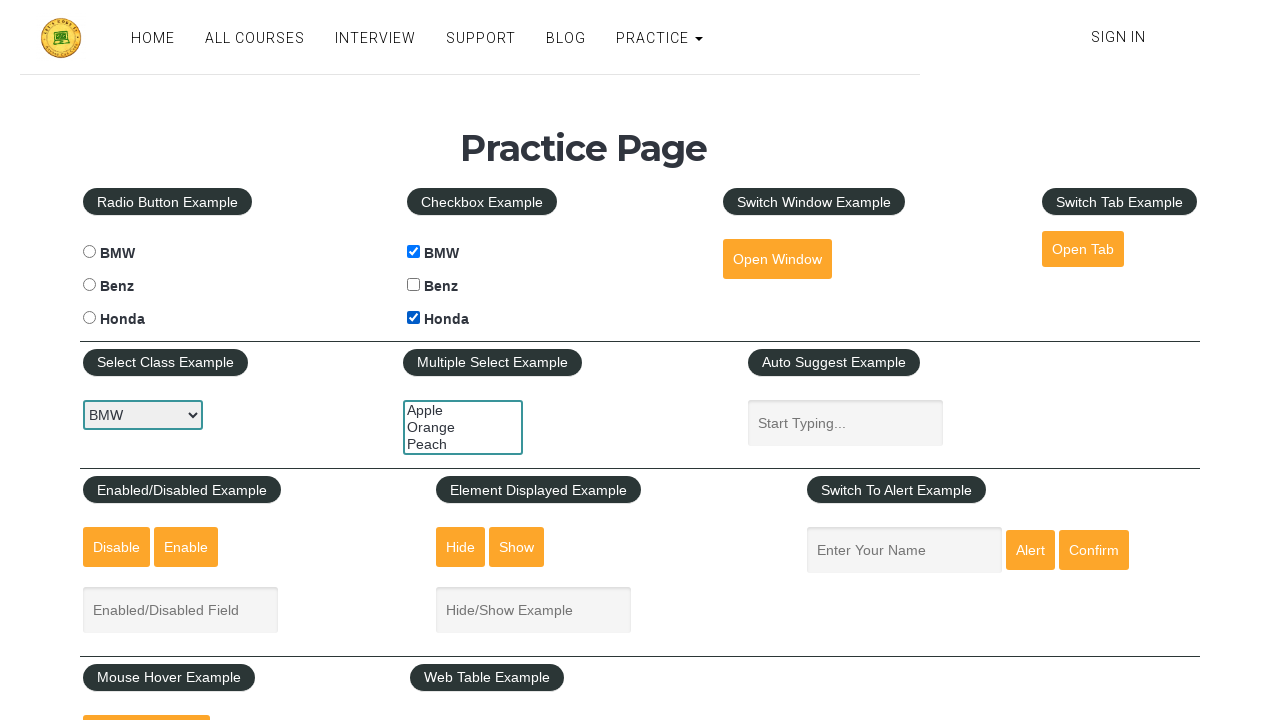

Checked Benz checkbox at (414, 285) on #benzcheck
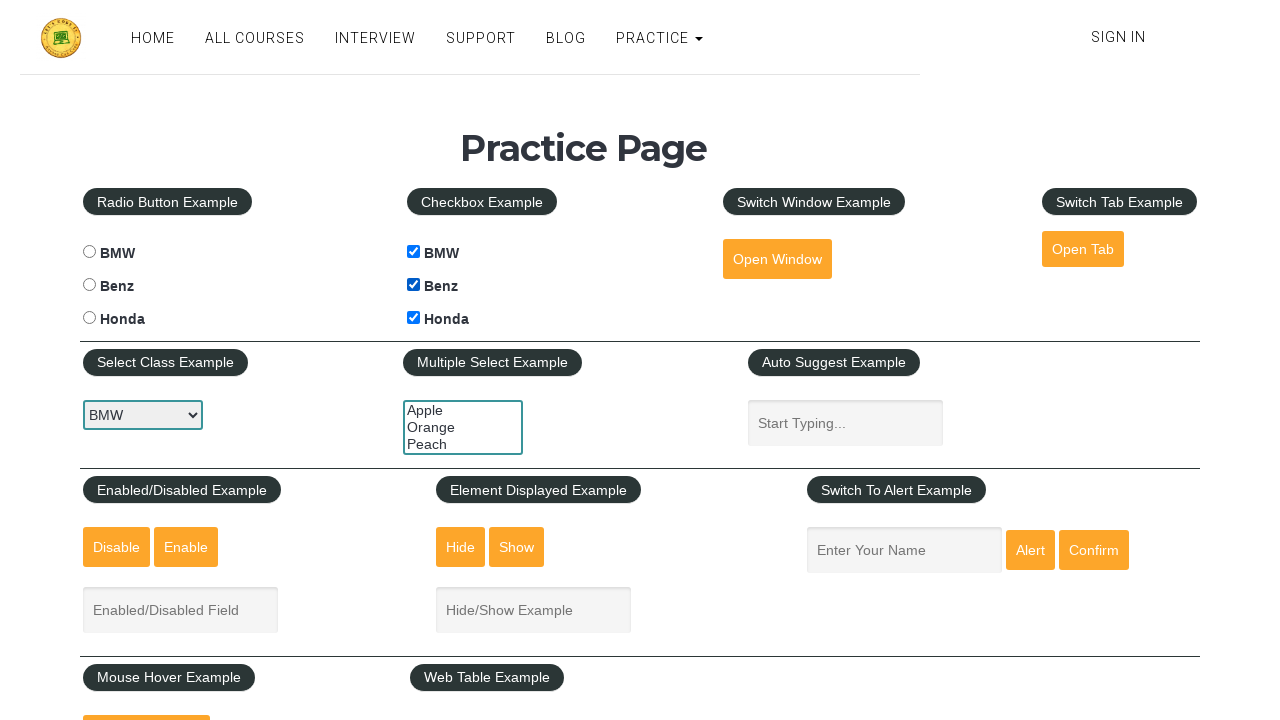

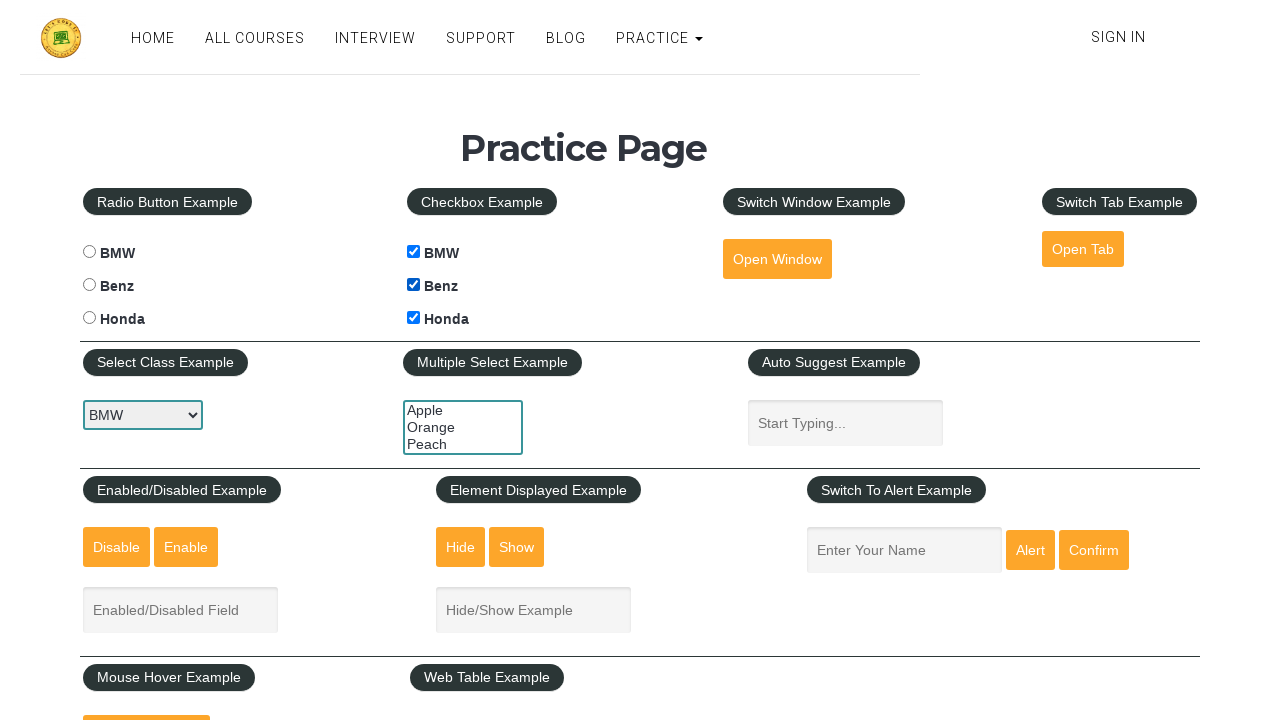